Tests pagination web table functionality by iterating through all pages and checking all checkboxes in the table rows. Verifies that checkboxes can be selected across multiple paginated views.

Starting URL: https://testautomationpractice.blogspot.com/

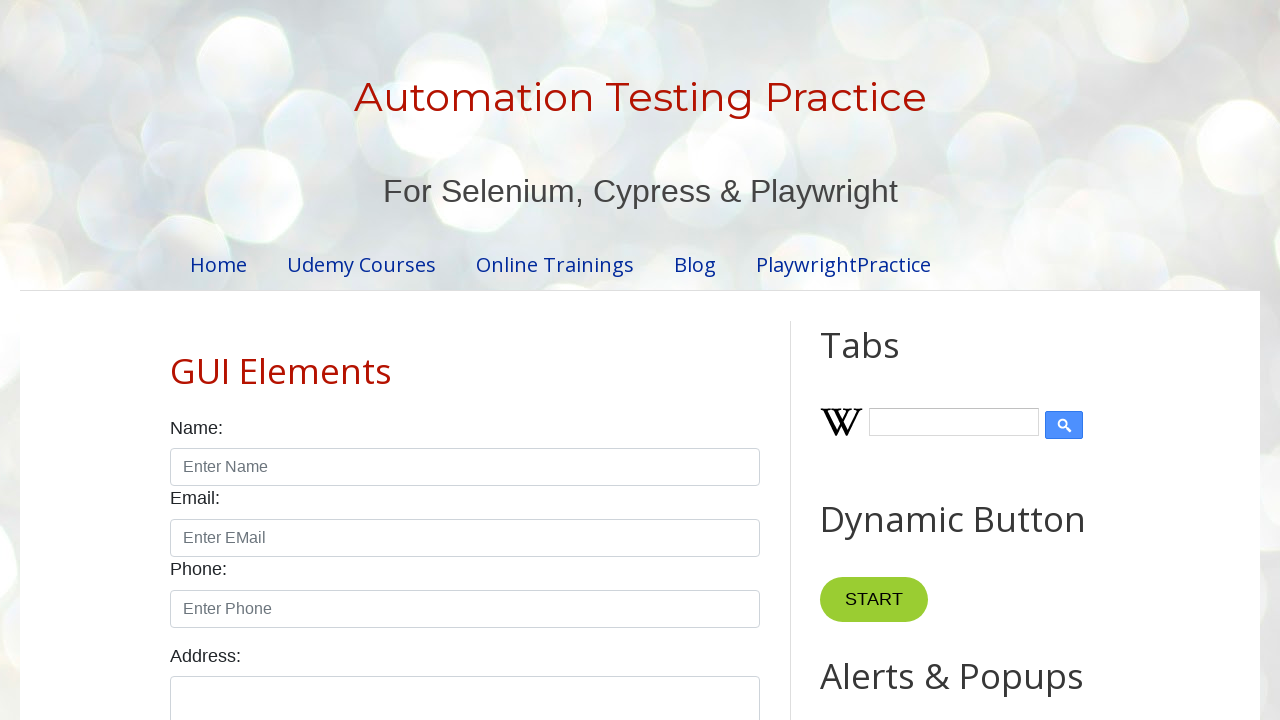

Waited for pagination table to be visible
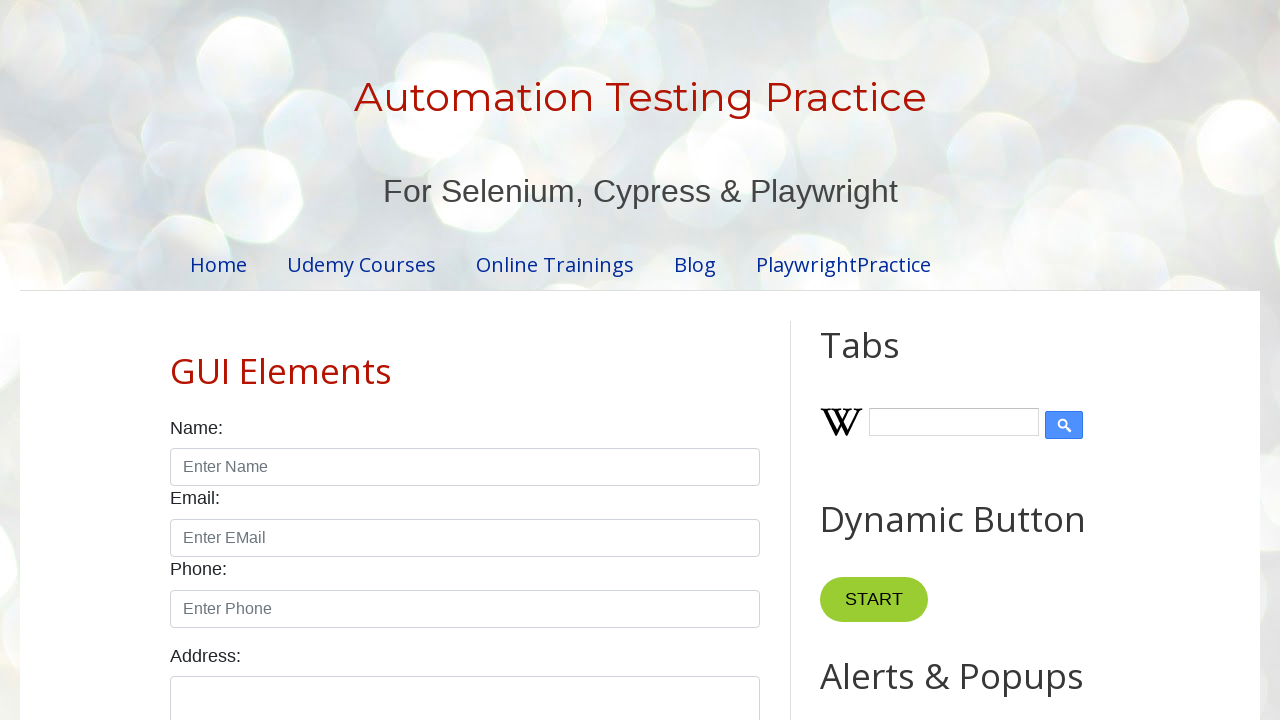

Retrieved pagination page count: 4 pages
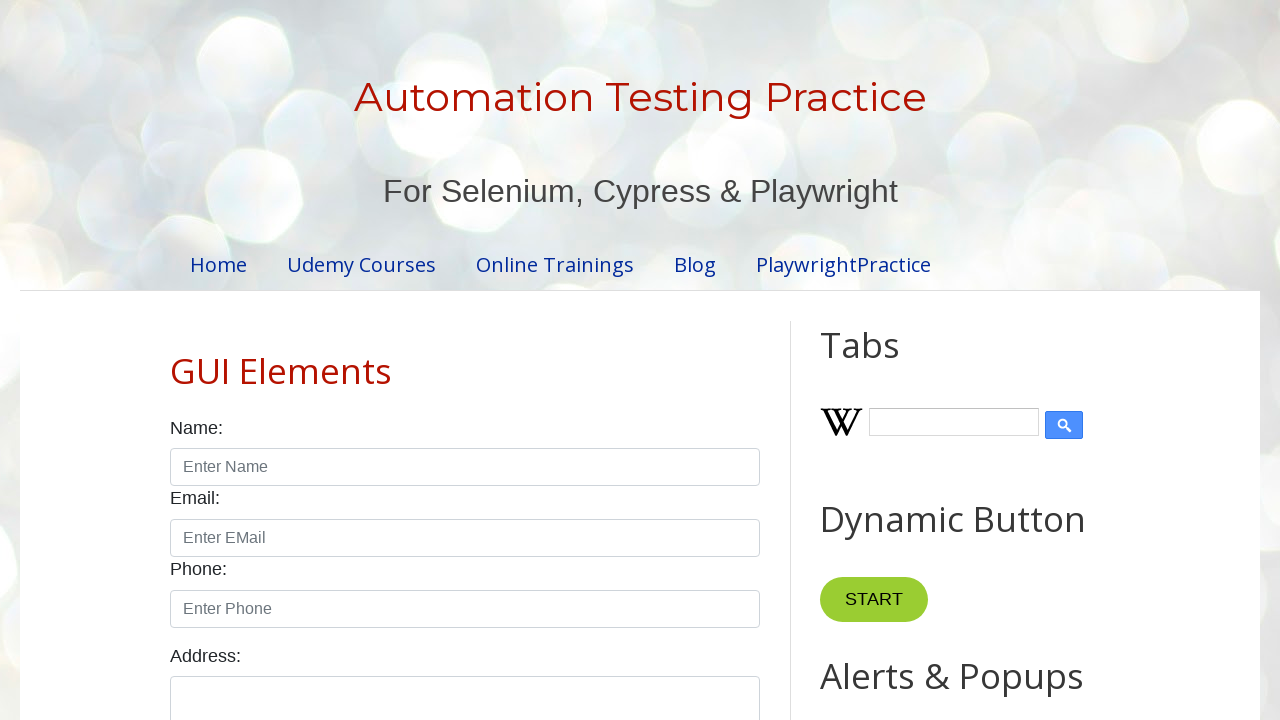

Retrieved row count for page 1: 5 rows
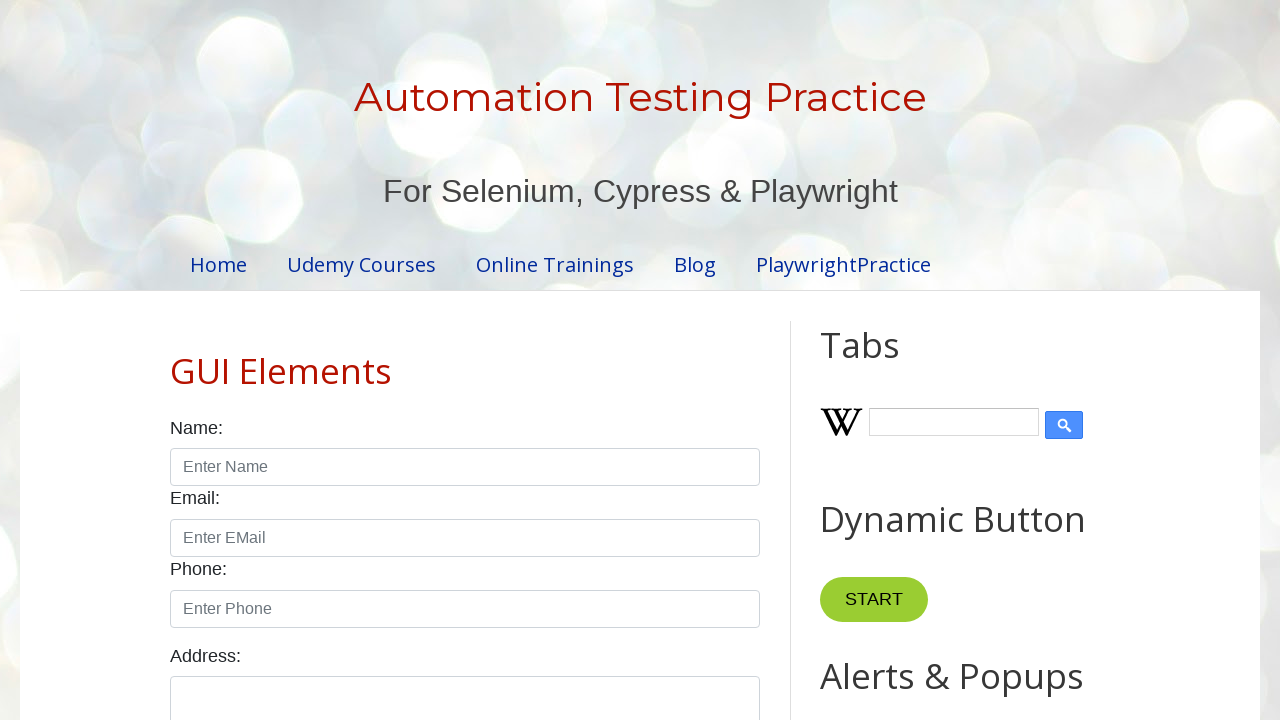

Checked checkbox in row 1 on page 1 at (651, 361) on table#productTable tbody tr >> nth=0 >> td >> nth=3 >> input[type="checkbox"]
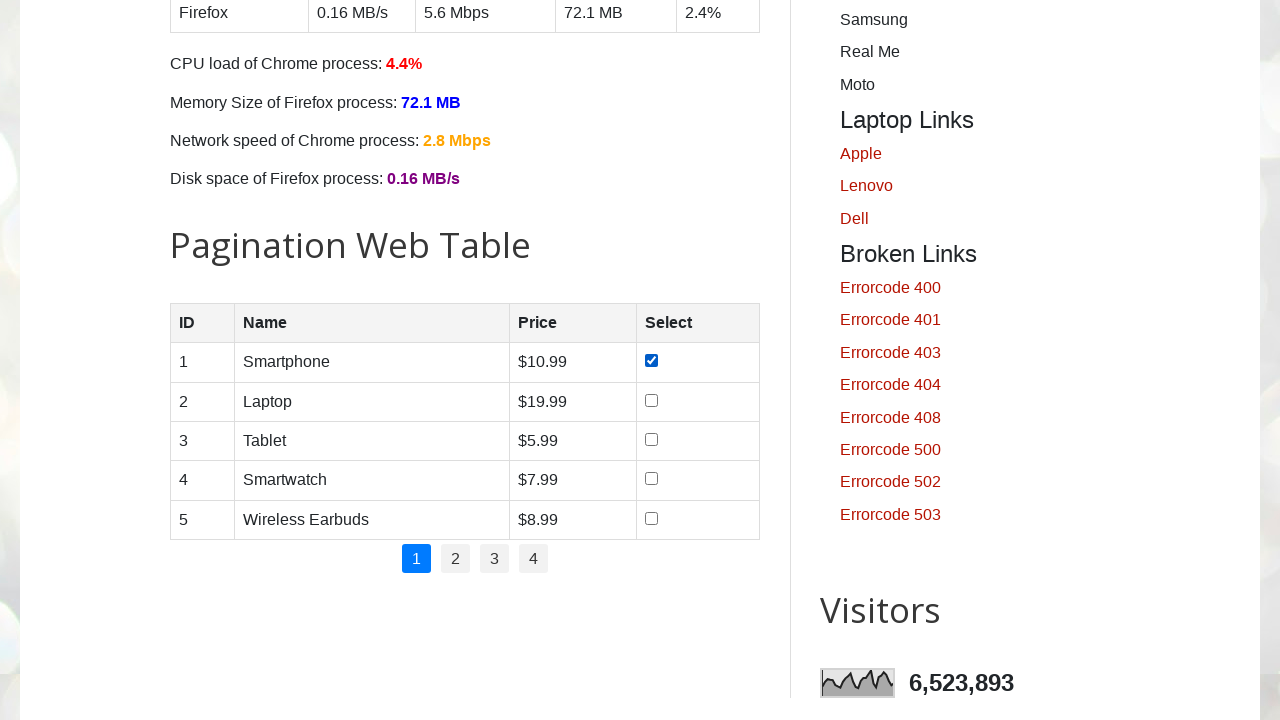

Checked checkbox in row 2 on page 1 at (651, 400) on table#productTable tbody tr >> nth=1 >> td >> nth=3 >> input[type="checkbox"]
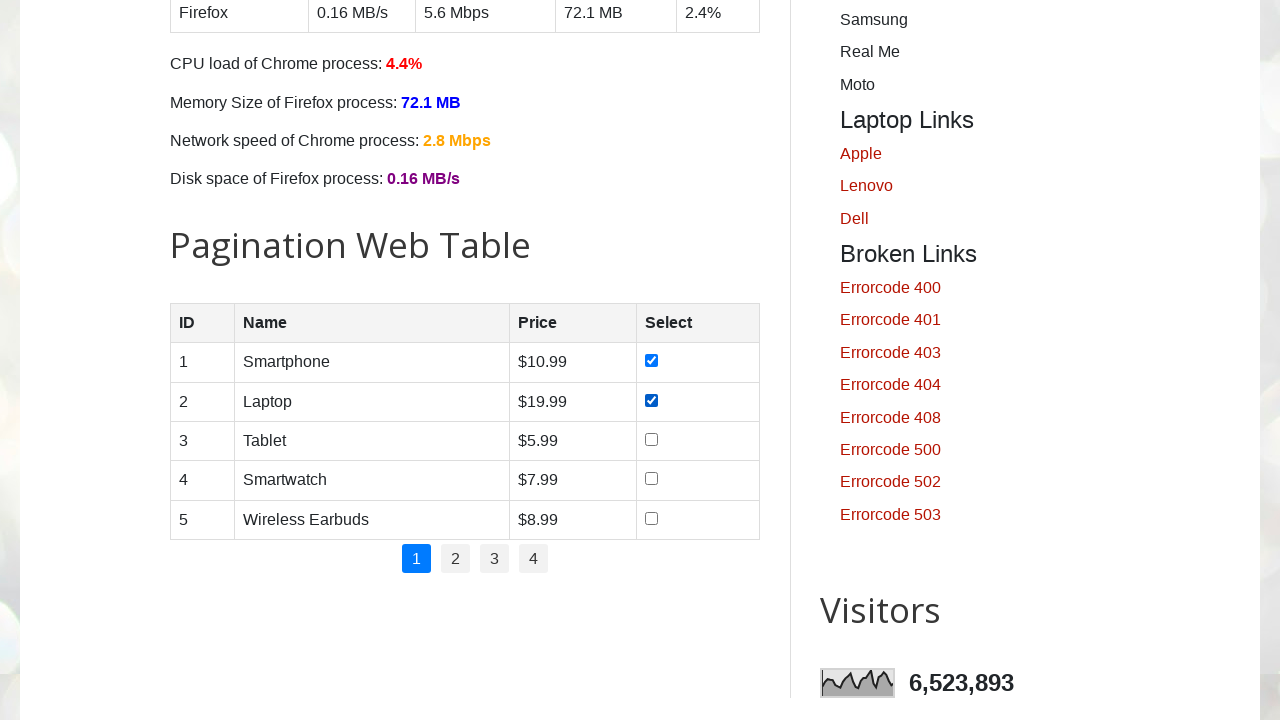

Checked checkbox in row 3 on page 1 at (651, 439) on table#productTable tbody tr >> nth=2 >> td >> nth=3 >> input[type="checkbox"]
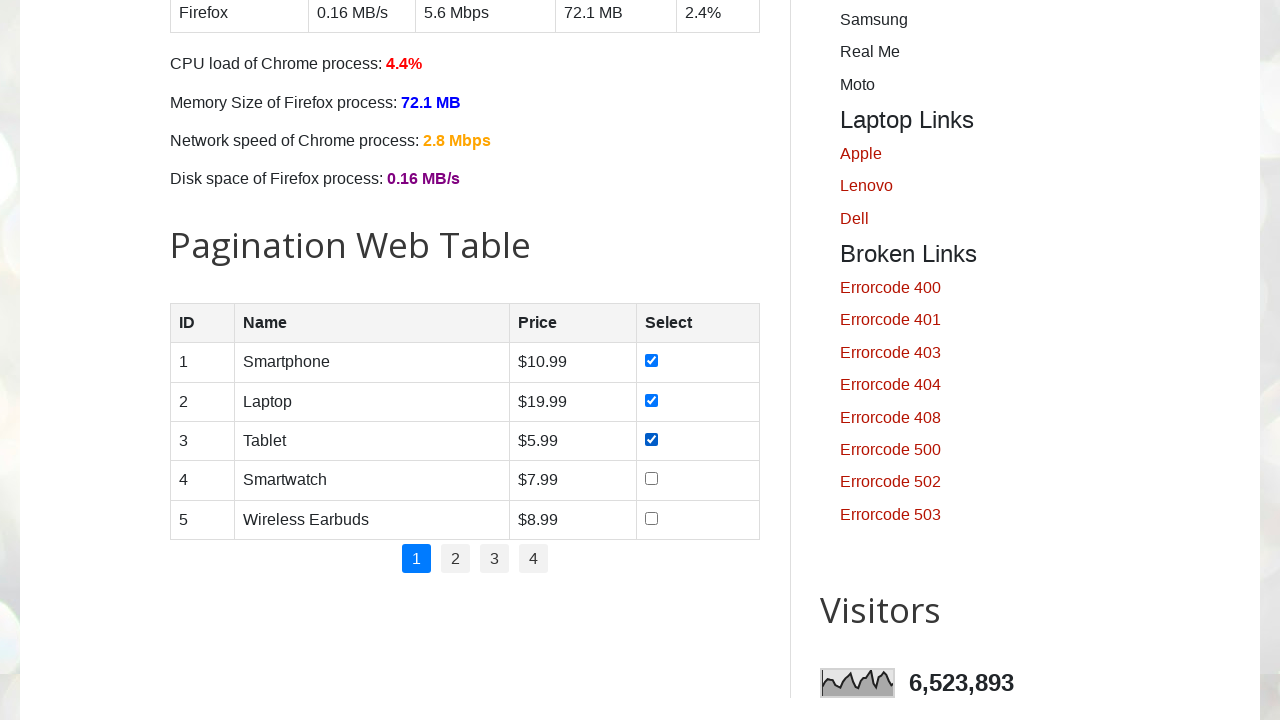

Checked checkbox in row 4 on page 1 at (651, 479) on table#productTable tbody tr >> nth=3 >> td >> nth=3 >> input[type="checkbox"]
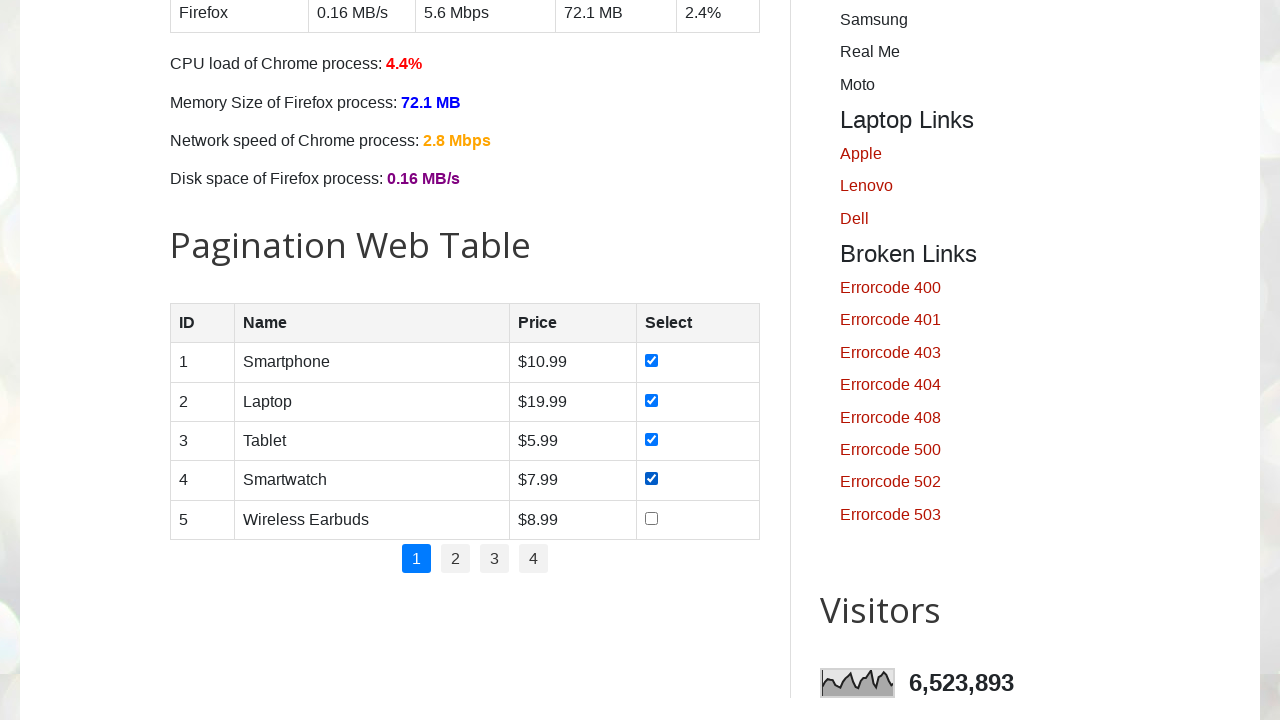

Checked checkbox in row 5 on page 1 at (651, 518) on table#productTable tbody tr >> nth=4 >> td >> nth=3 >> input[type="checkbox"]
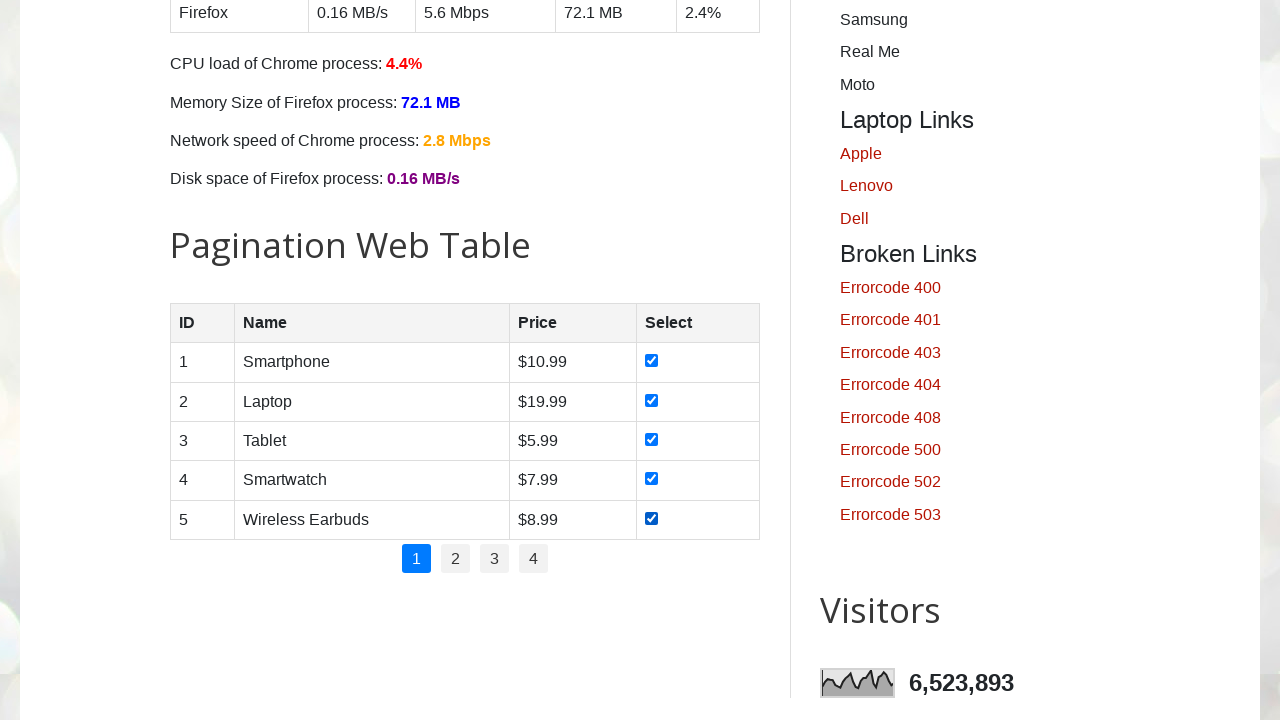

Clicked next page button to navigate to page 2 at (456, 559) on ul.pagination li a >> nth=1
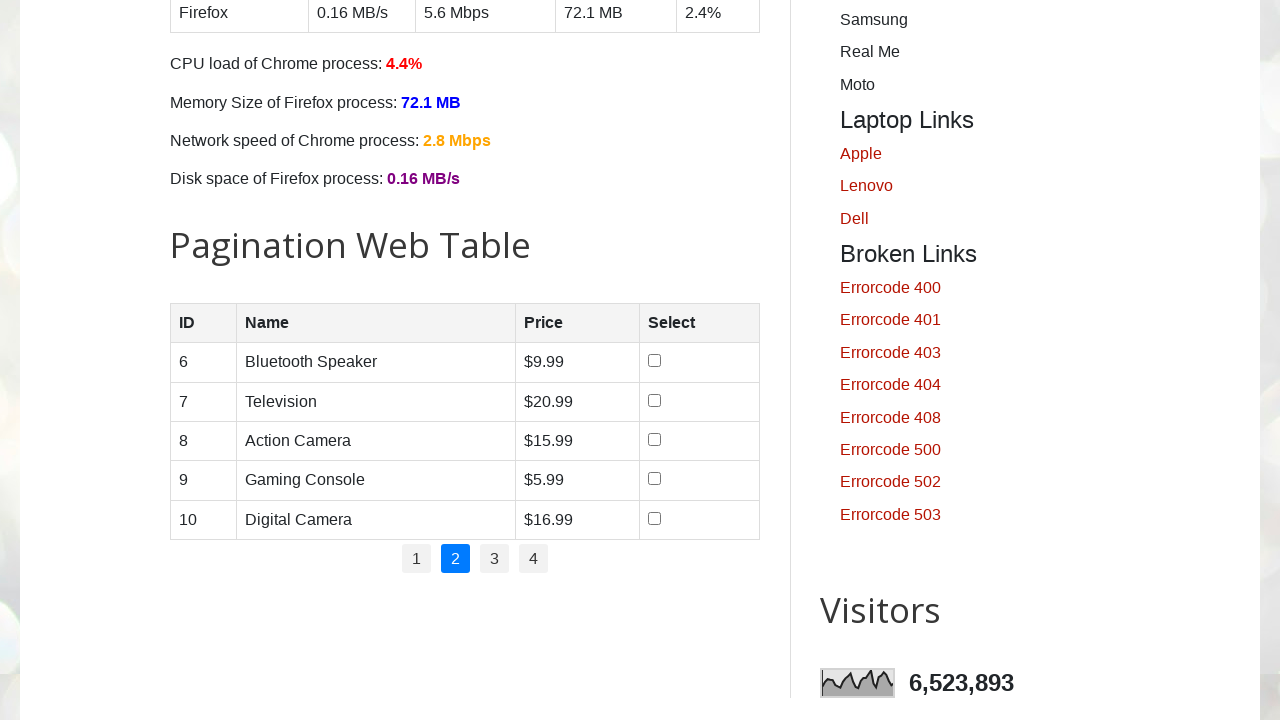

Waited for table to update after page navigation
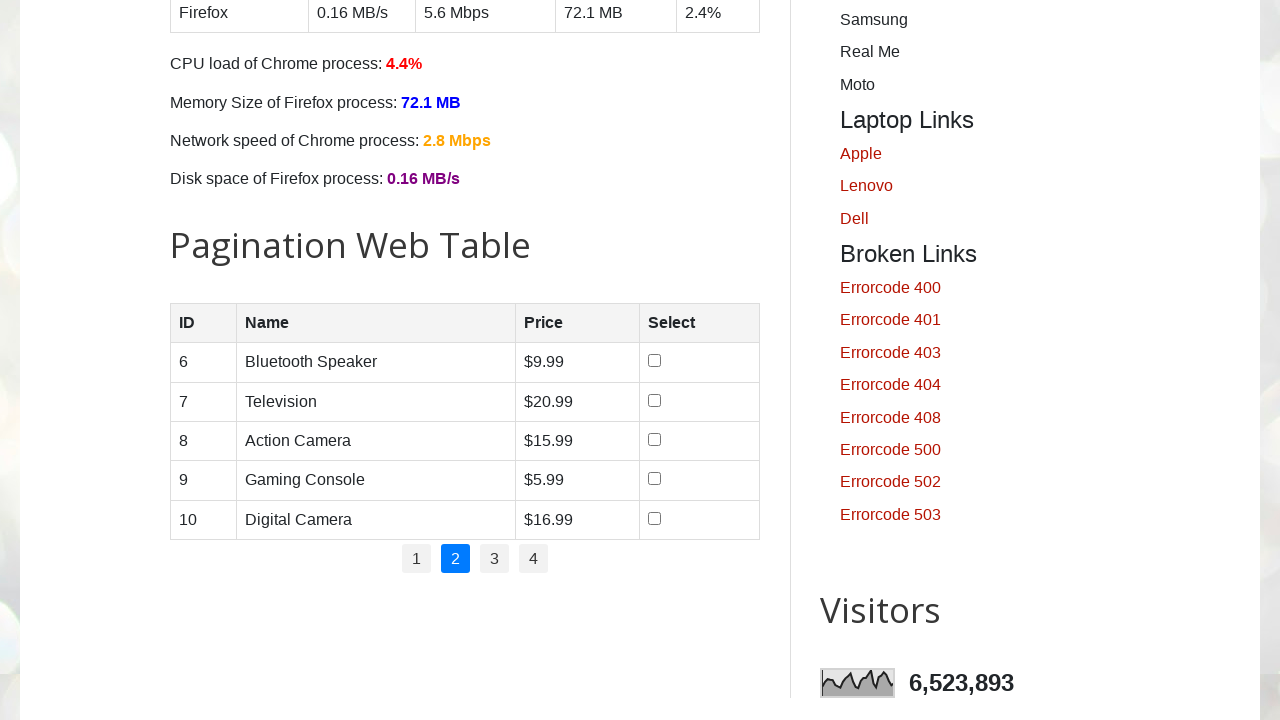

Retrieved row count for page 2: 5 rows
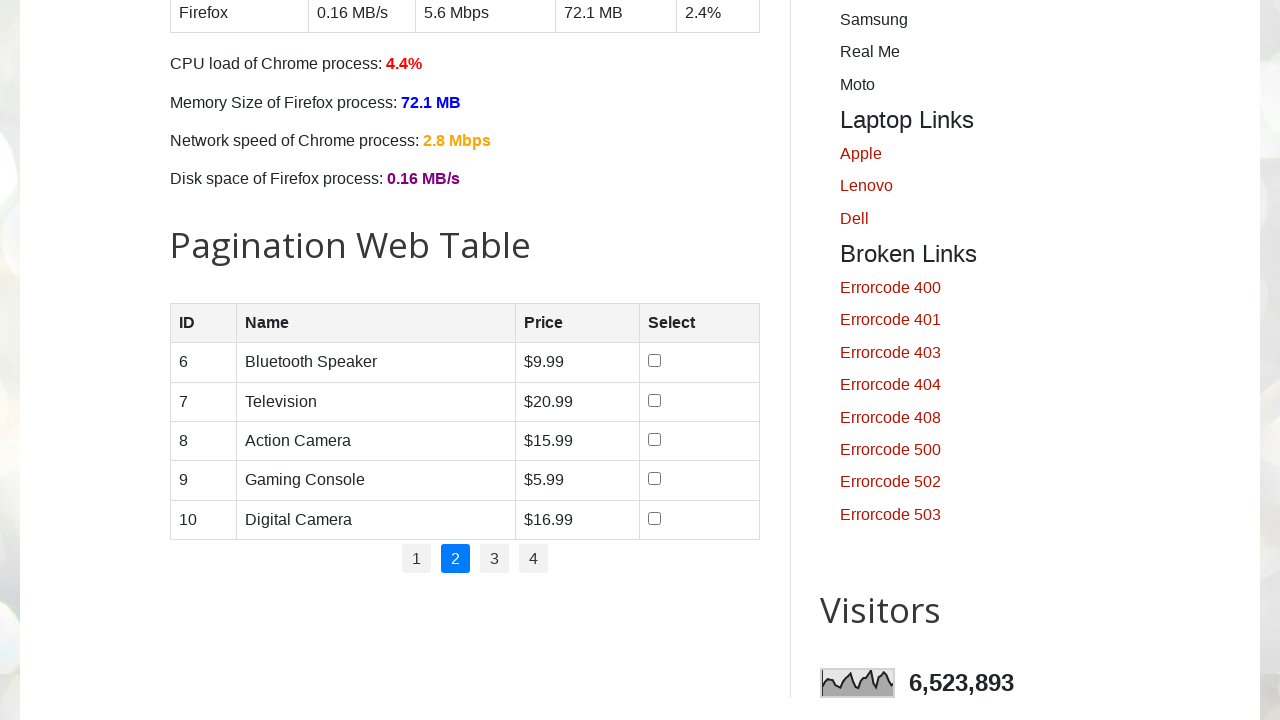

Checked checkbox in row 1 on page 2 at (654, 361) on table#productTable tbody tr >> nth=0 >> td >> nth=3 >> input[type="checkbox"]
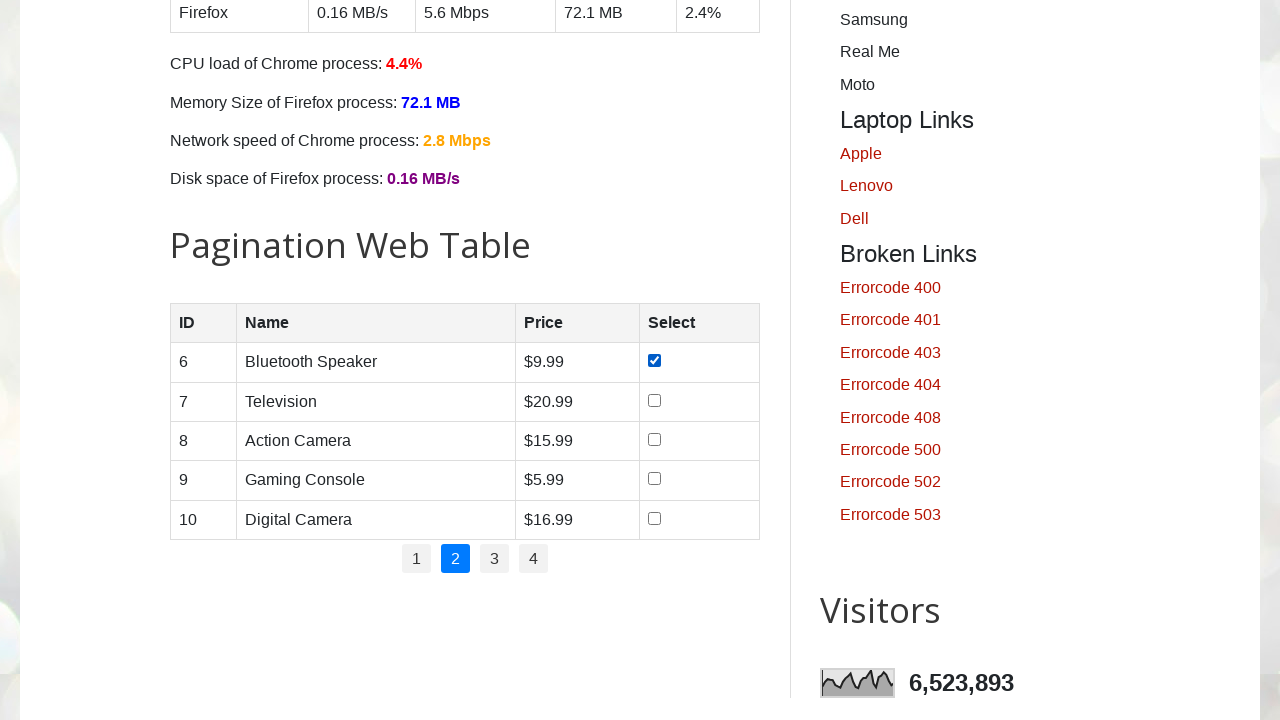

Checked checkbox in row 2 on page 2 at (654, 400) on table#productTable tbody tr >> nth=1 >> td >> nth=3 >> input[type="checkbox"]
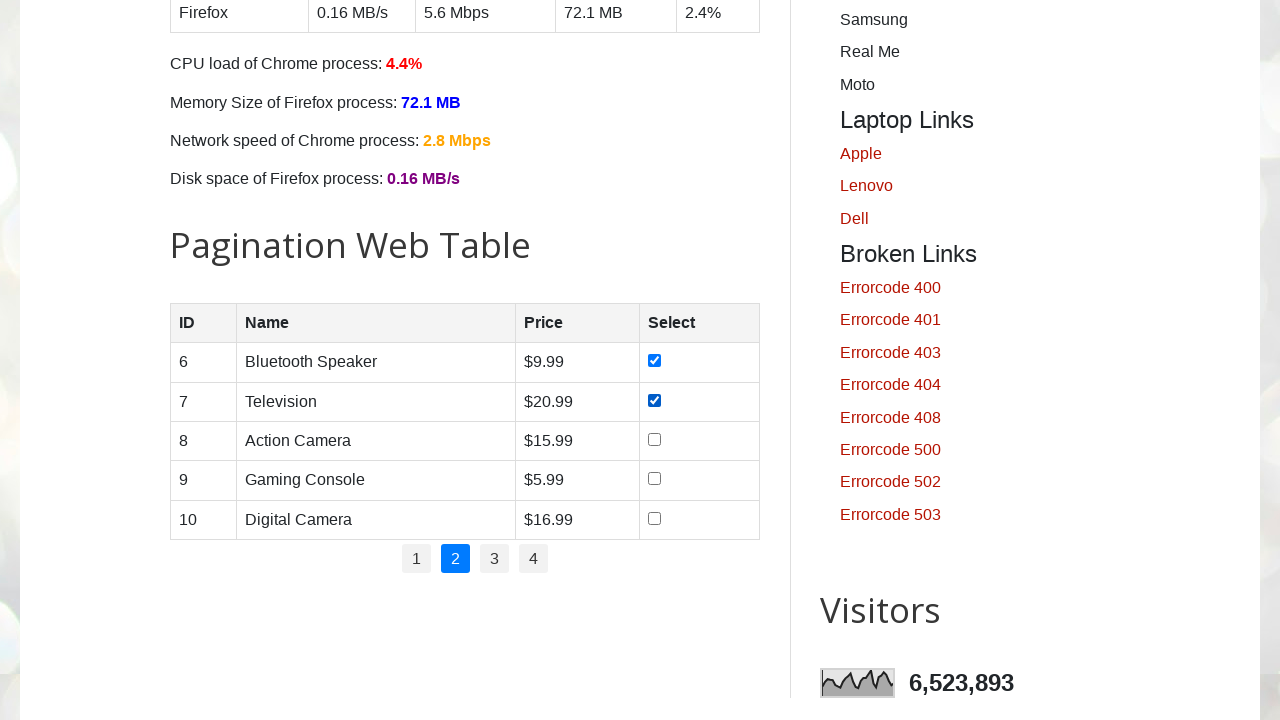

Checked checkbox in row 3 on page 2 at (654, 439) on table#productTable tbody tr >> nth=2 >> td >> nth=3 >> input[type="checkbox"]
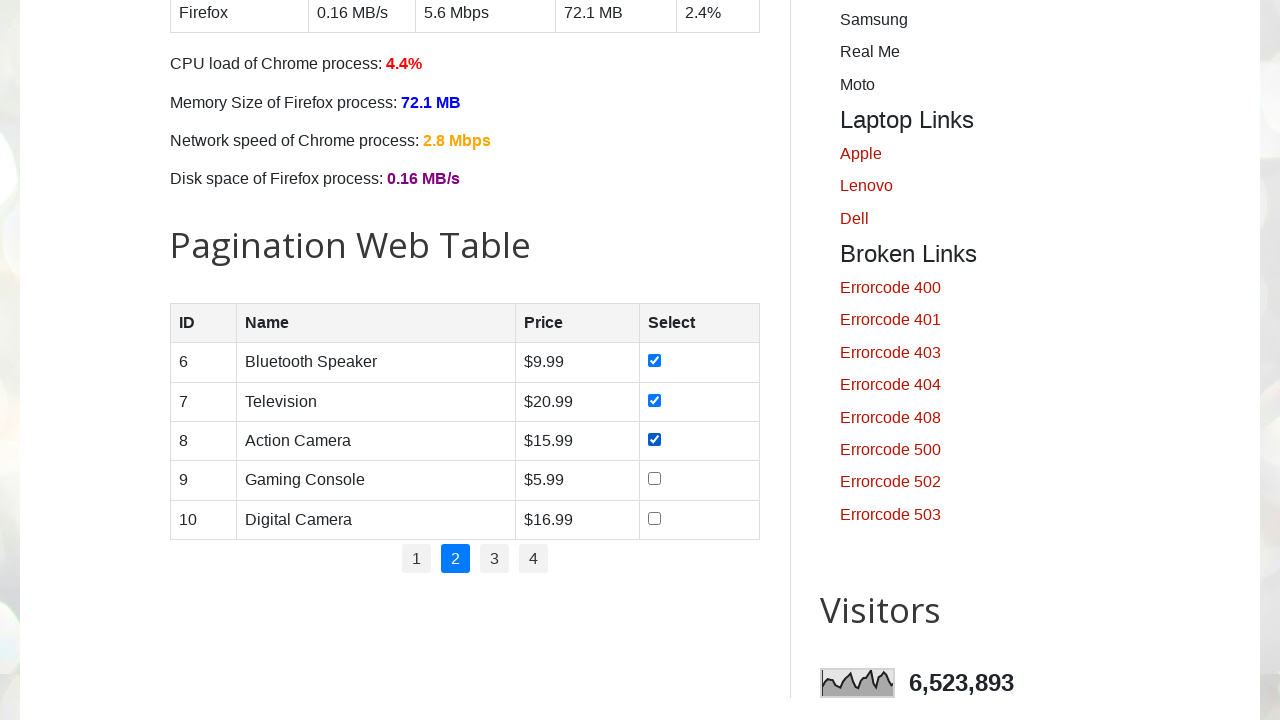

Checked checkbox in row 4 on page 2 at (654, 479) on table#productTable tbody tr >> nth=3 >> td >> nth=3 >> input[type="checkbox"]
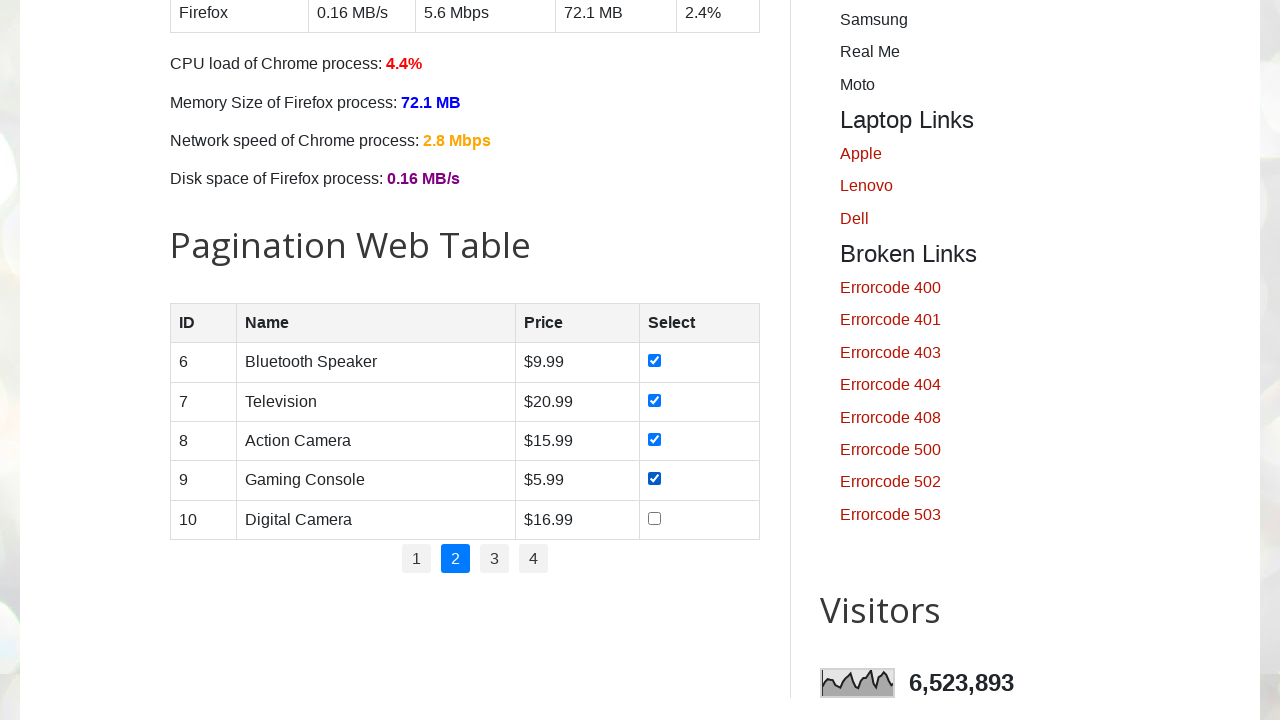

Checked checkbox in row 5 on page 2 at (654, 518) on table#productTable tbody tr >> nth=4 >> td >> nth=3 >> input[type="checkbox"]
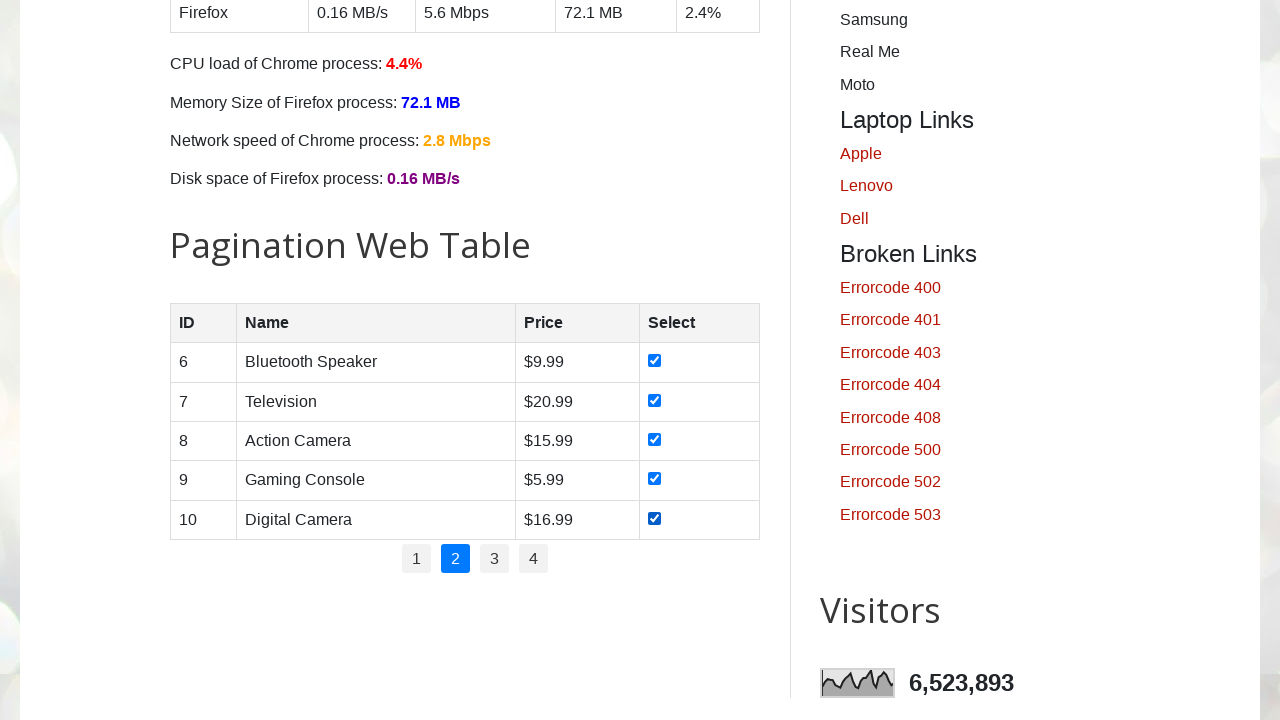

Clicked next page button to navigate to page 3 at (494, 559) on ul.pagination li a >> nth=2
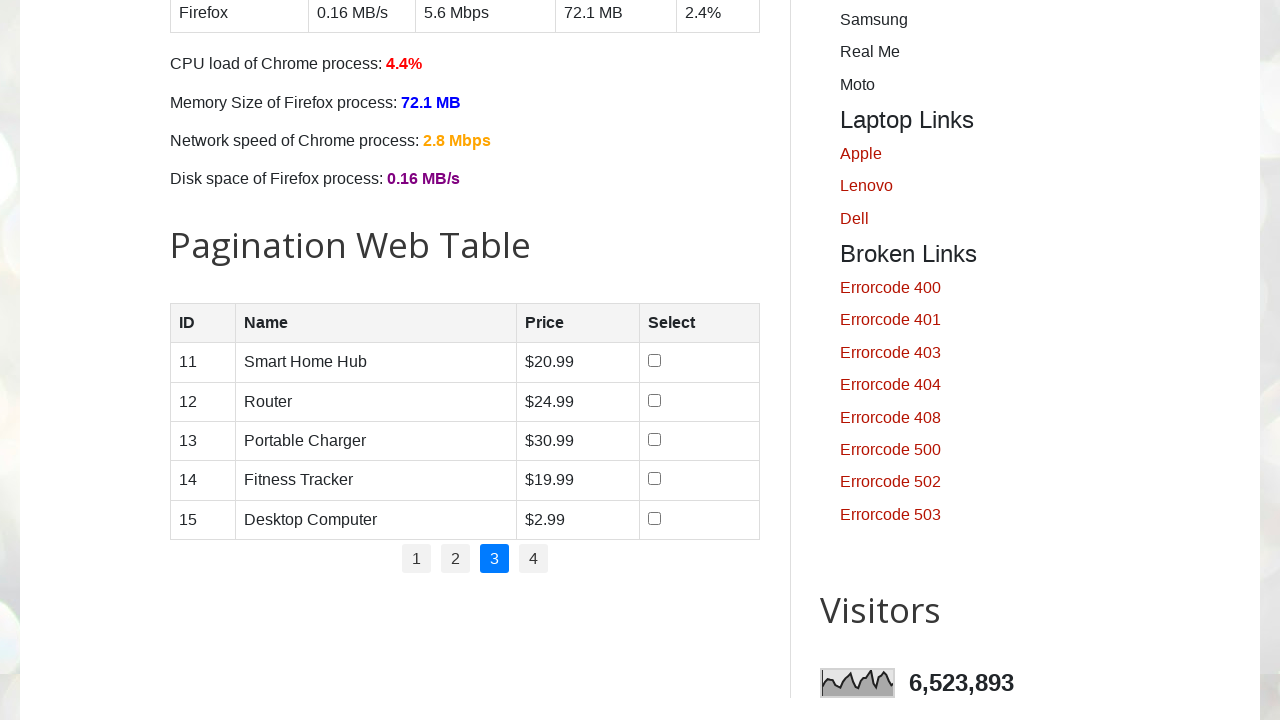

Waited for table to update after page navigation
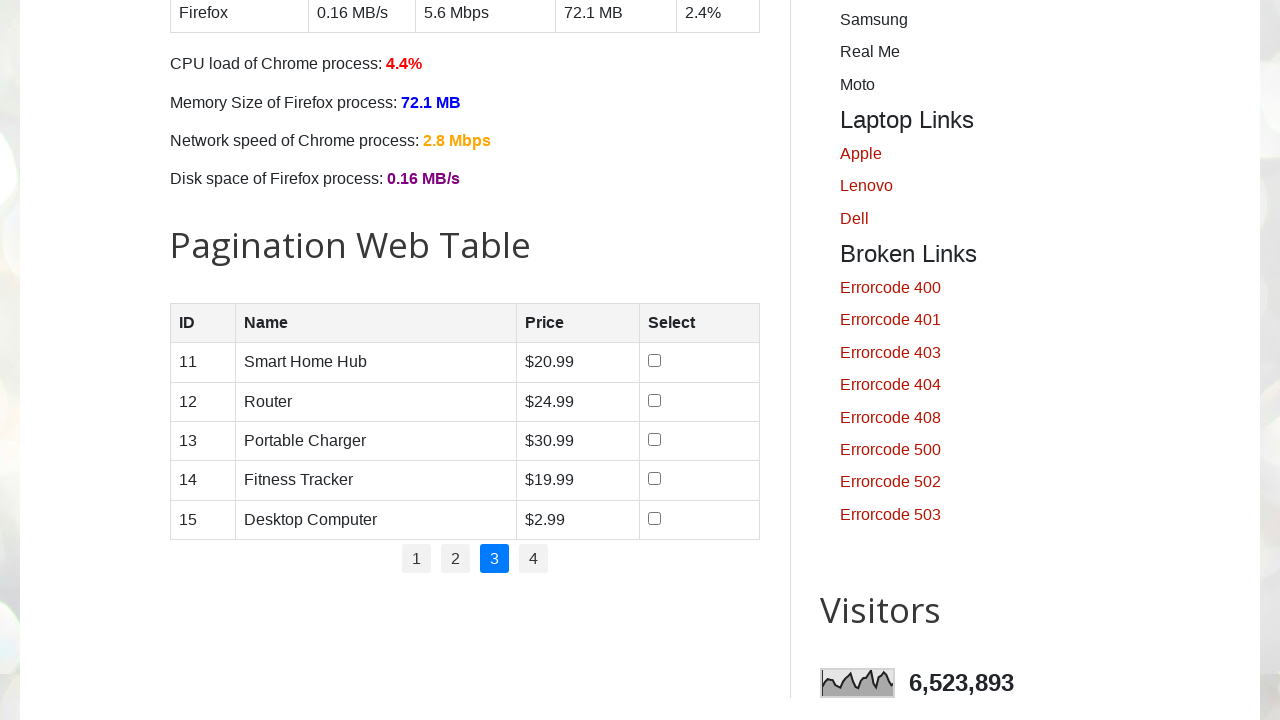

Retrieved row count for page 3: 5 rows
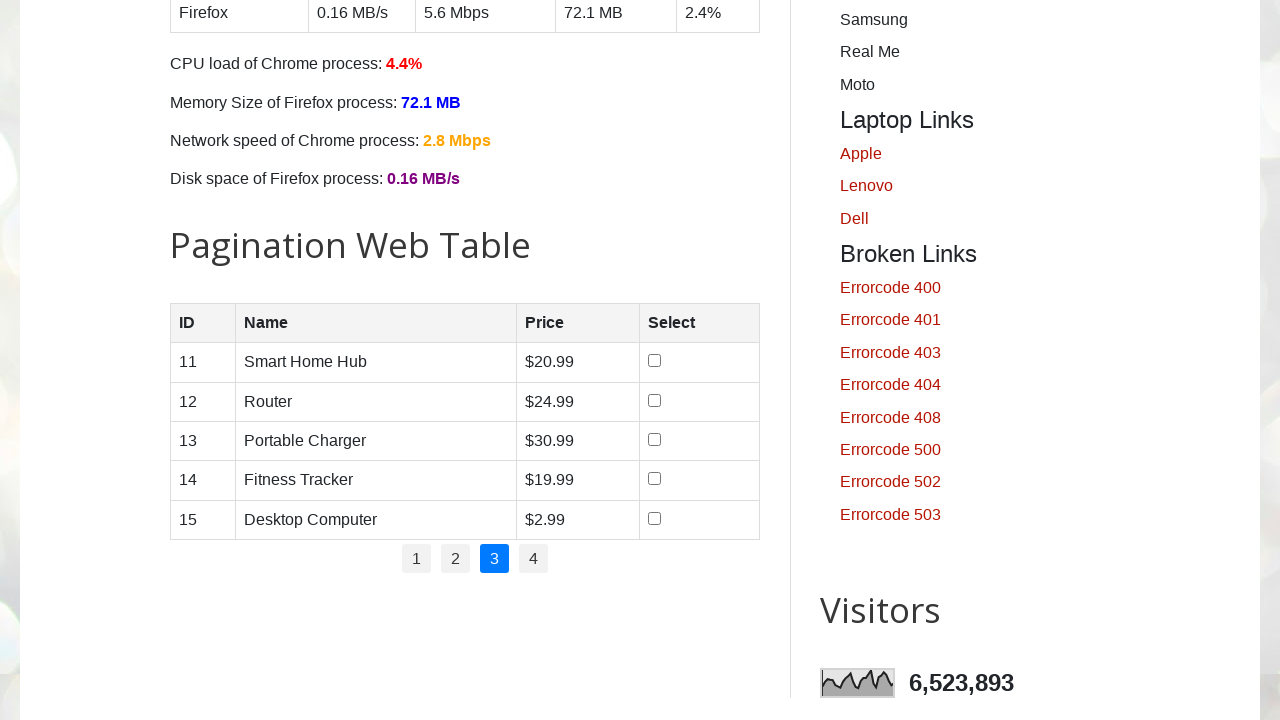

Checked checkbox in row 1 on page 3 at (655, 361) on table#productTable tbody tr >> nth=0 >> td >> nth=3 >> input[type="checkbox"]
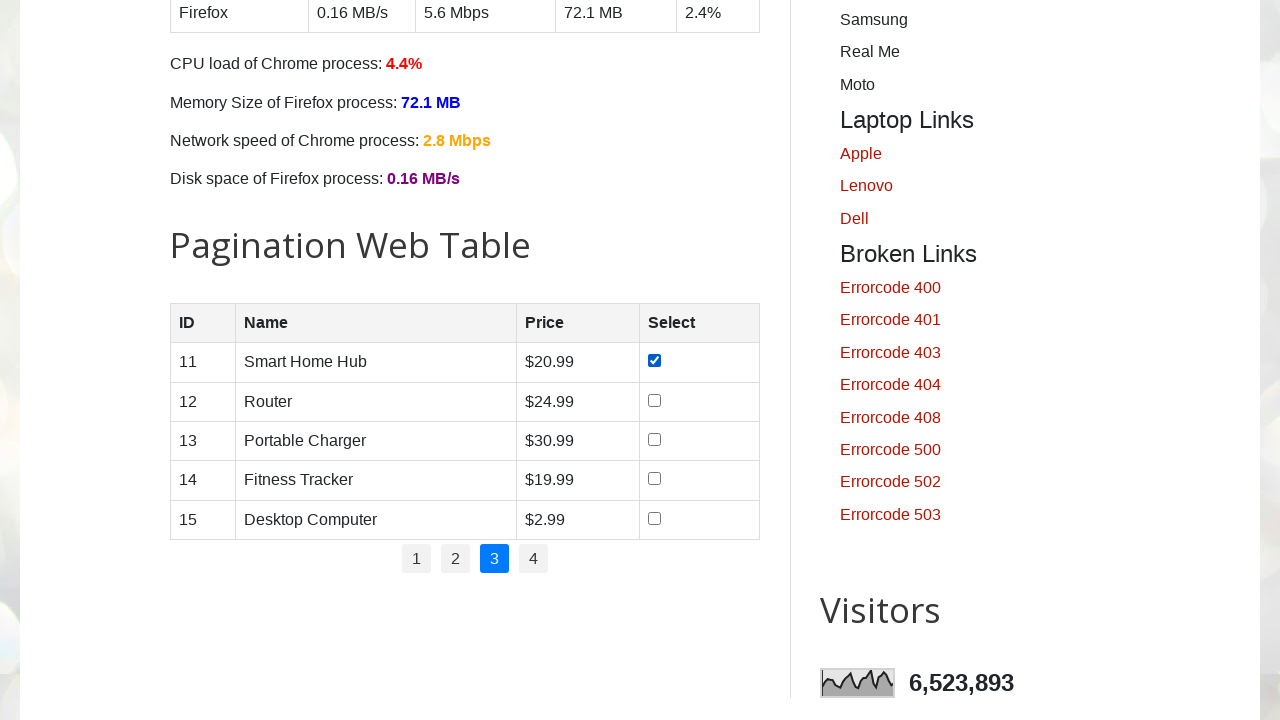

Checked checkbox in row 2 on page 3 at (655, 400) on table#productTable tbody tr >> nth=1 >> td >> nth=3 >> input[type="checkbox"]
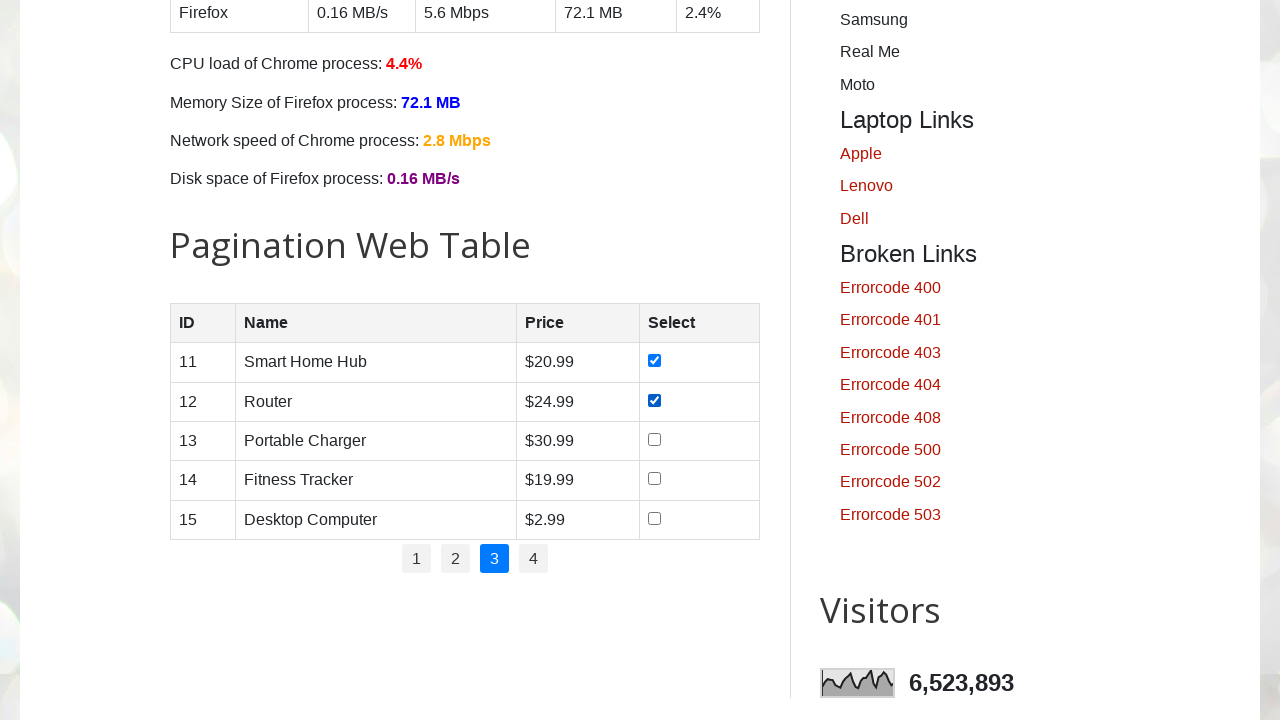

Checked checkbox in row 3 on page 3 at (655, 439) on table#productTable tbody tr >> nth=2 >> td >> nth=3 >> input[type="checkbox"]
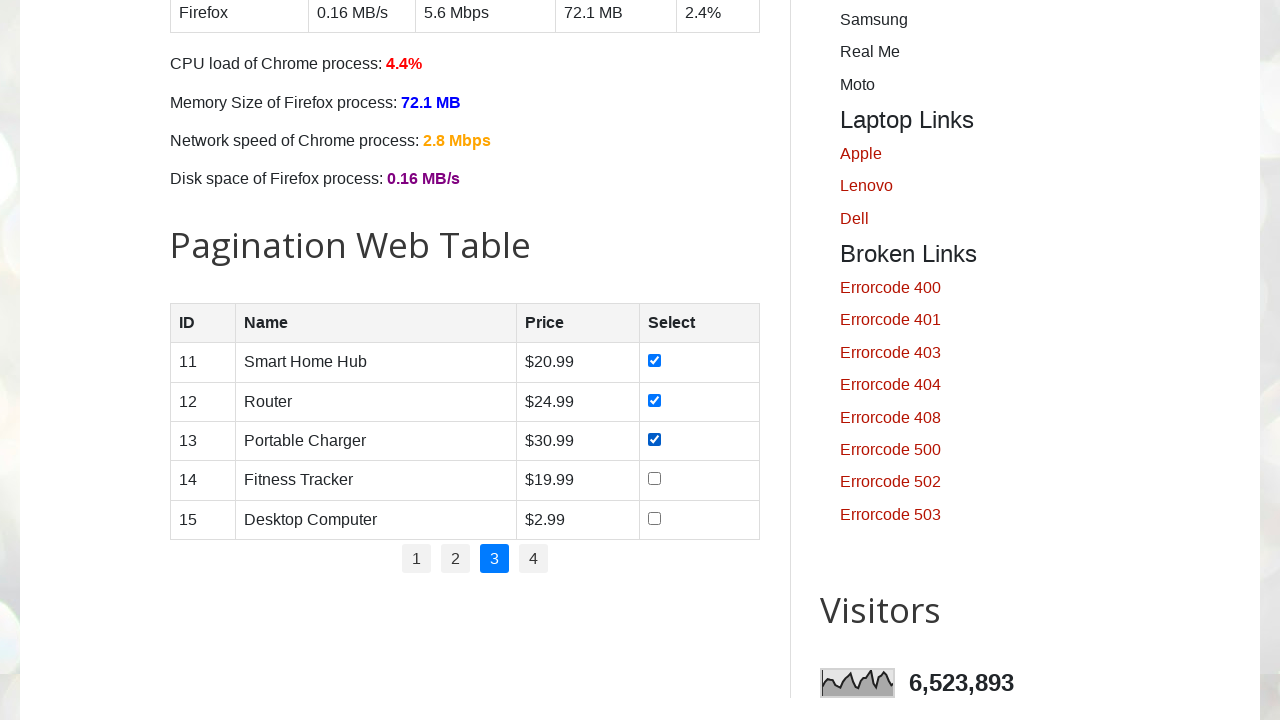

Checked checkbox in row 4 on page 3 at (655, 479) on table#productTable tbody tr >> nth=3 >> td >> nth=3 >> input[type="checkbox"]
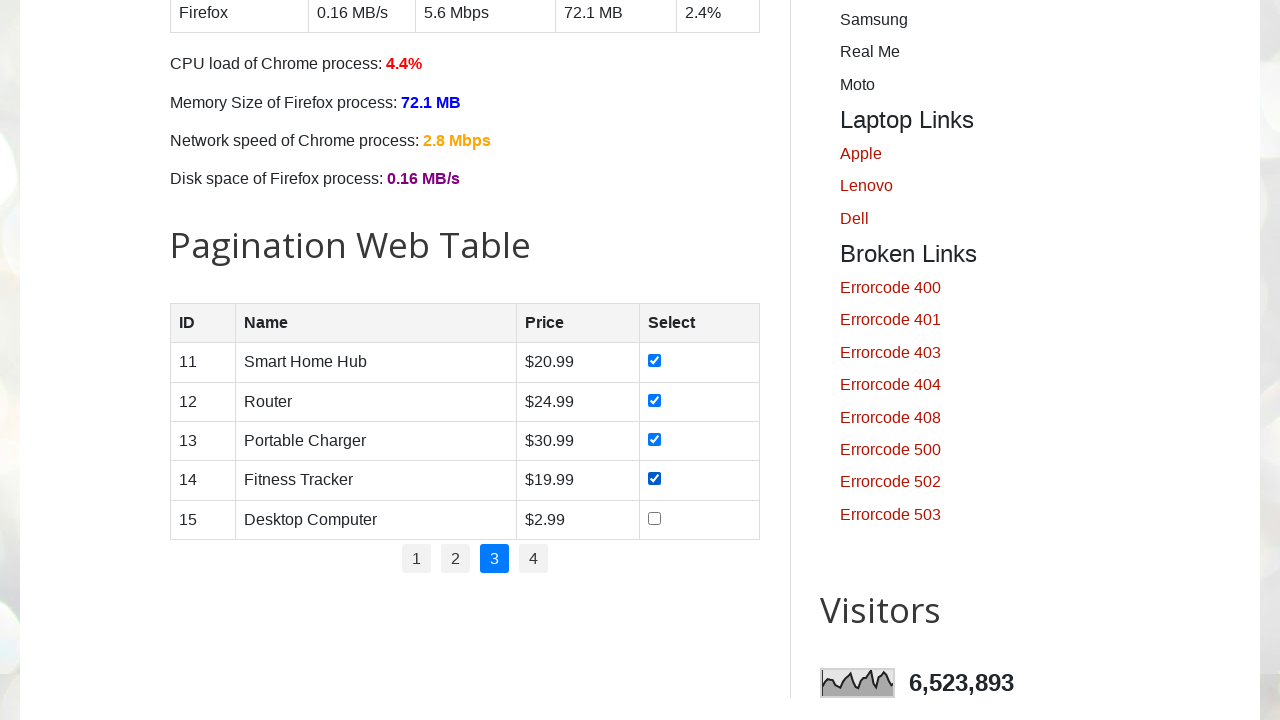

Checked checkbox in row 5 on page 3 at (655, 518) on table#productTable tbody tr >> nth=4 >> td >> nth=3 >> input[type="checkbox"]
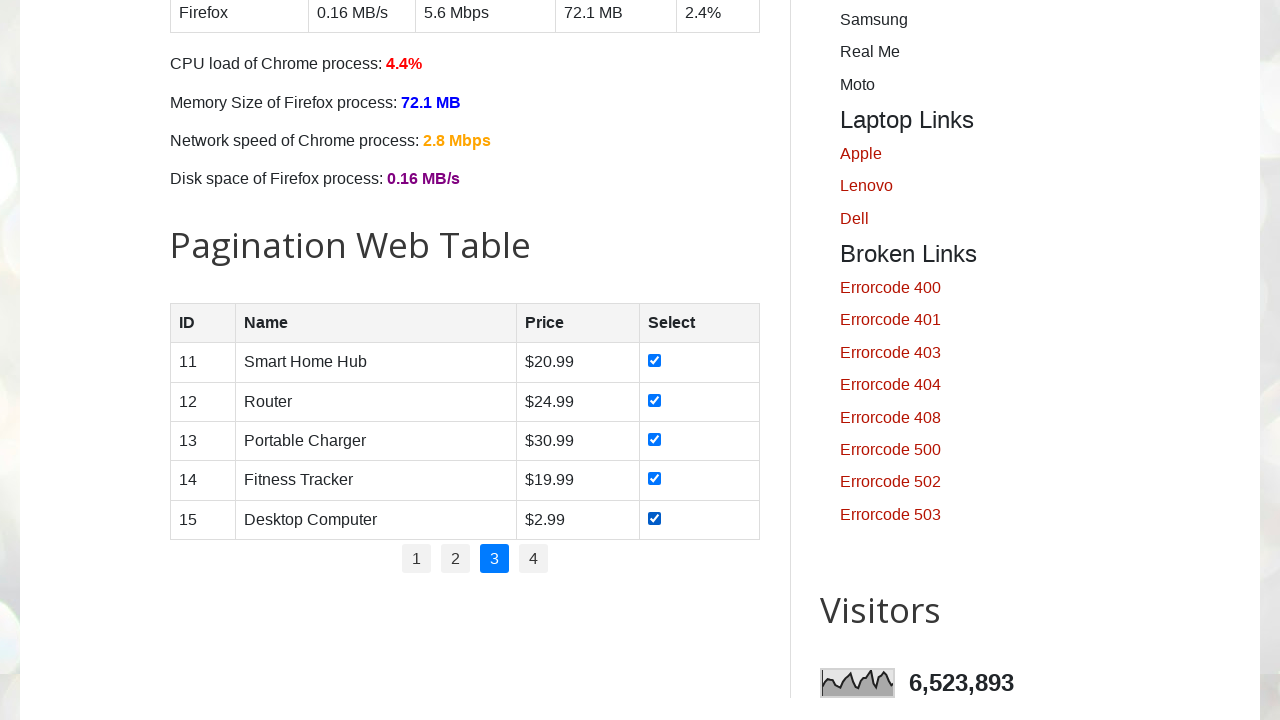

Clicked next page button to navigate to page 4 at (534, 559) on ul.pagination li a >> nth=3
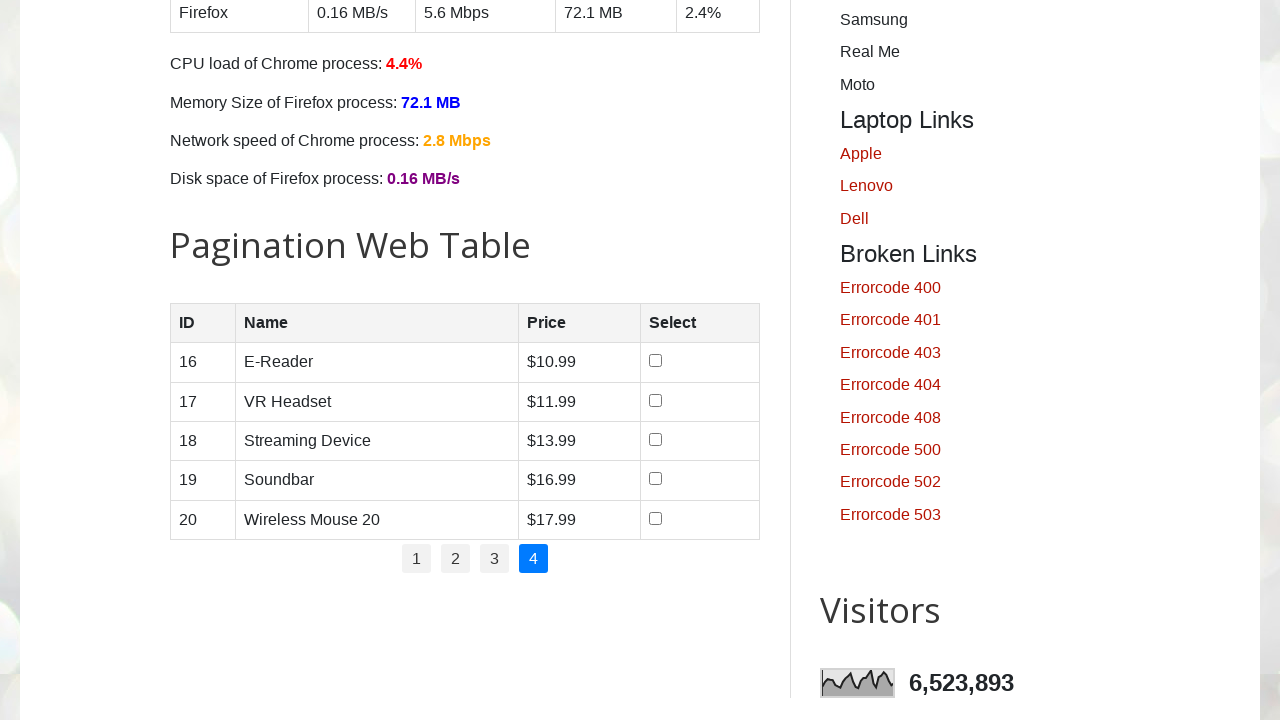

Waited for table to update after page navigation
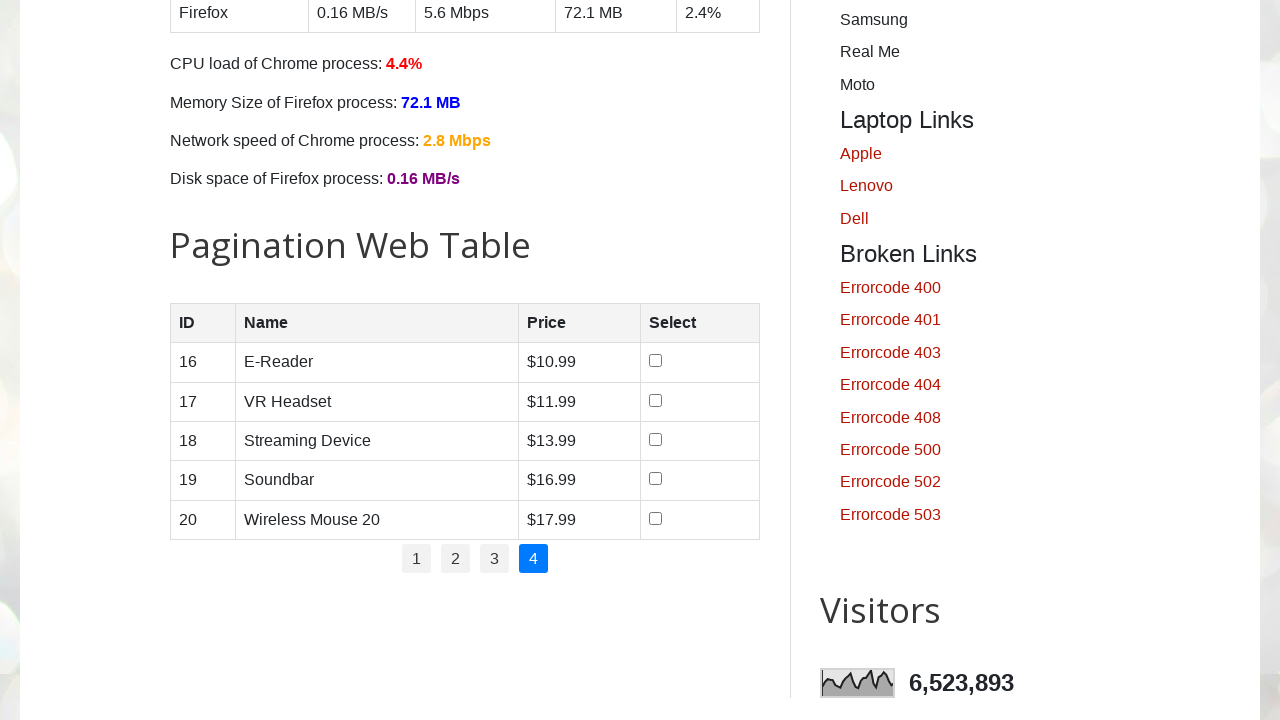

Retrieved row count for page 4: 5 rows
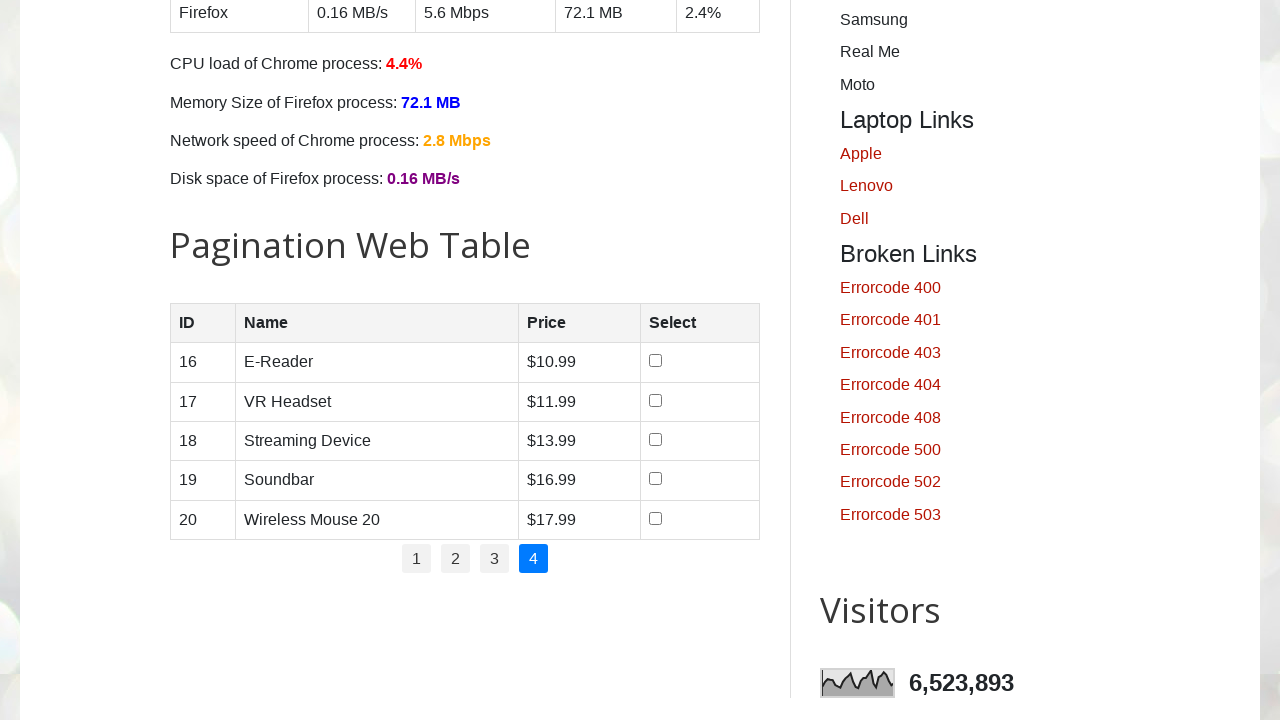

Checked checkbox in row 1 on page 4 at (656, 361) on table#productTable tbody tr >> nth=0 >> td >> nth=3 >> input[type="checkbox"]
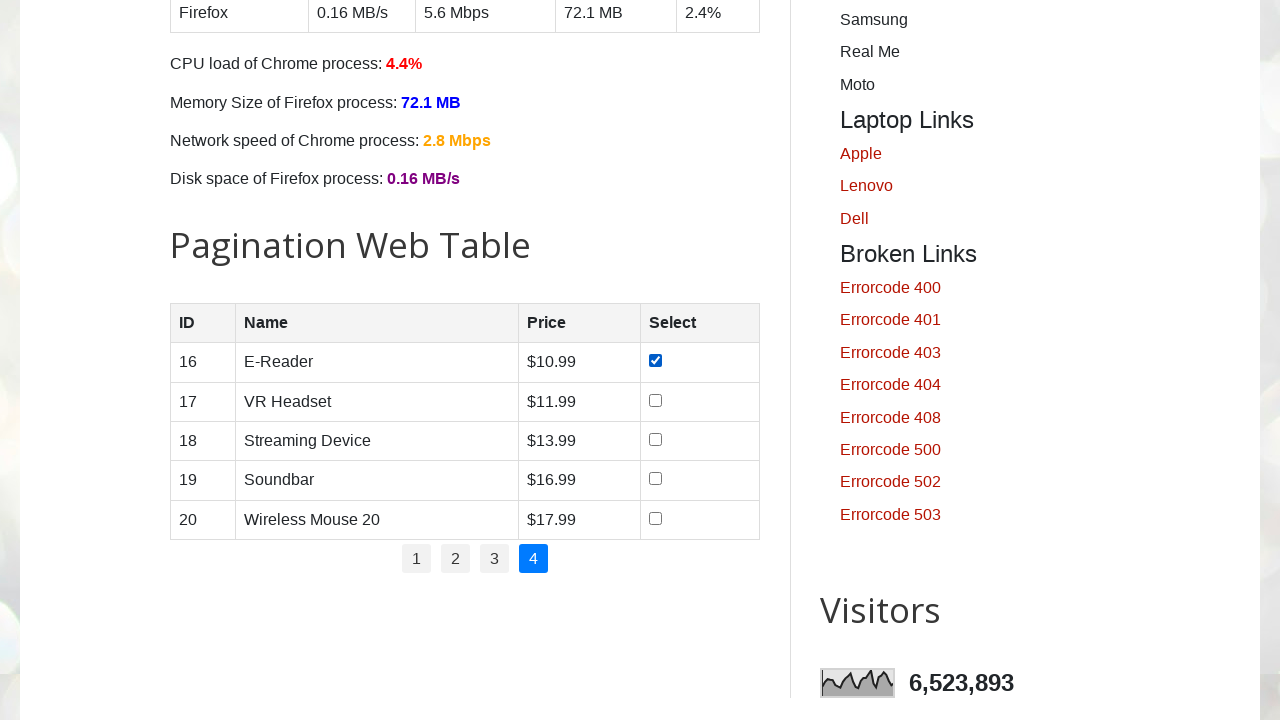

Checked checkbox in row 2 on page 4 at (656, 400) on table#productTable tbody tr >> nth=1 >> td >> nth=3 >> input[type="checkbox"]
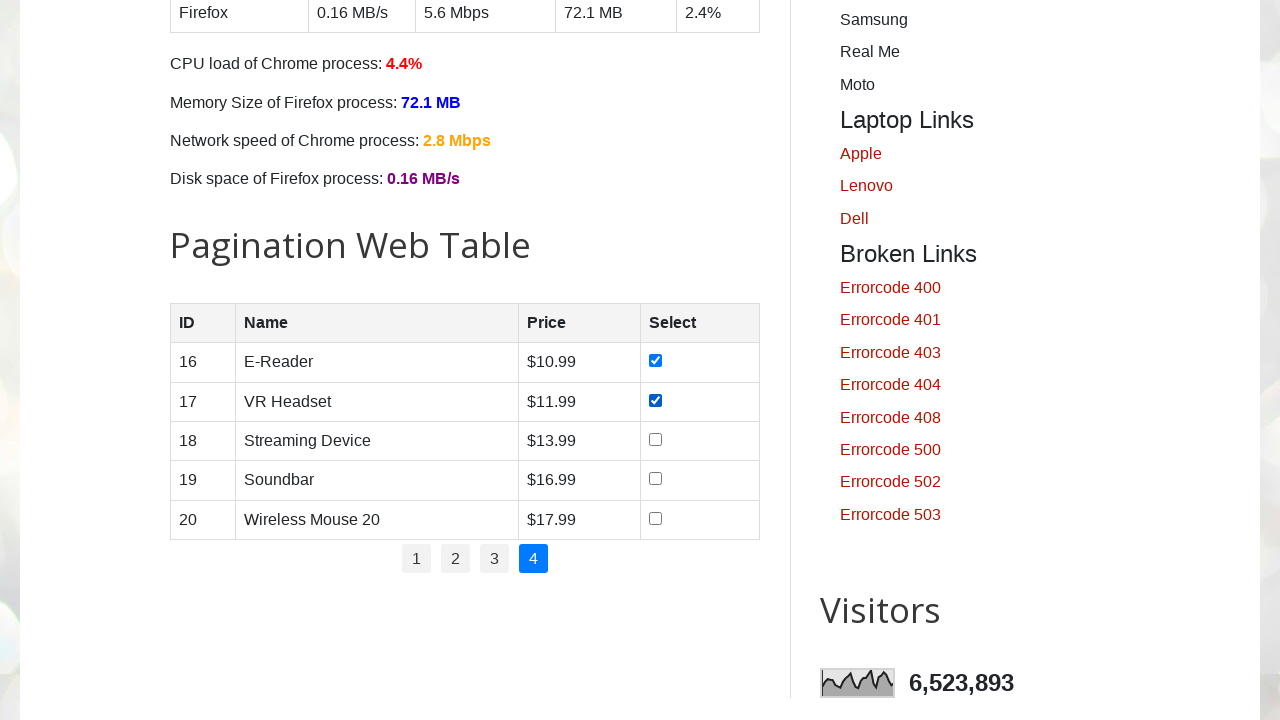

Checked checkbox in row 3 on page 4 at (656, 439) on table#productTable tbody tr >> nth=2 >> td >> nth=3 >> input[type="checkbox"]
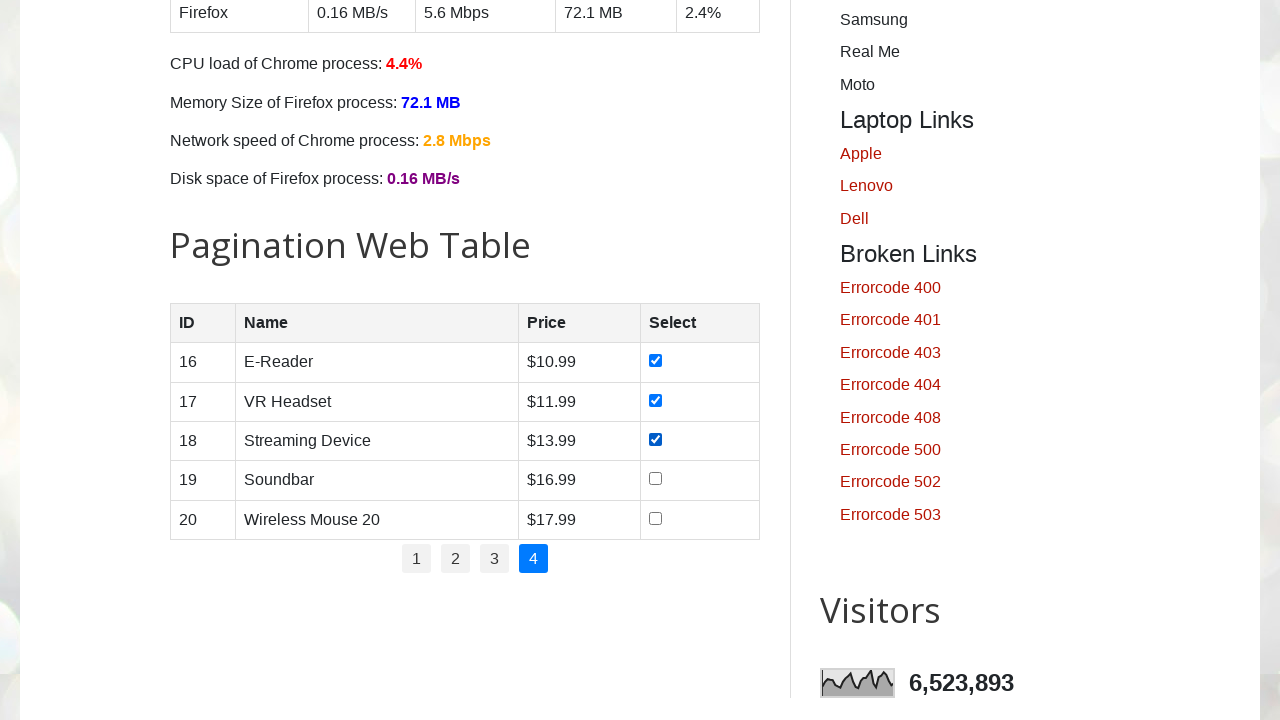

Checked checkbox in row 4 on page 4 at (656, 479) on table#productTable tbody tr >> nth=3 >> td >> nth=3 >> input[type="checkbox"]
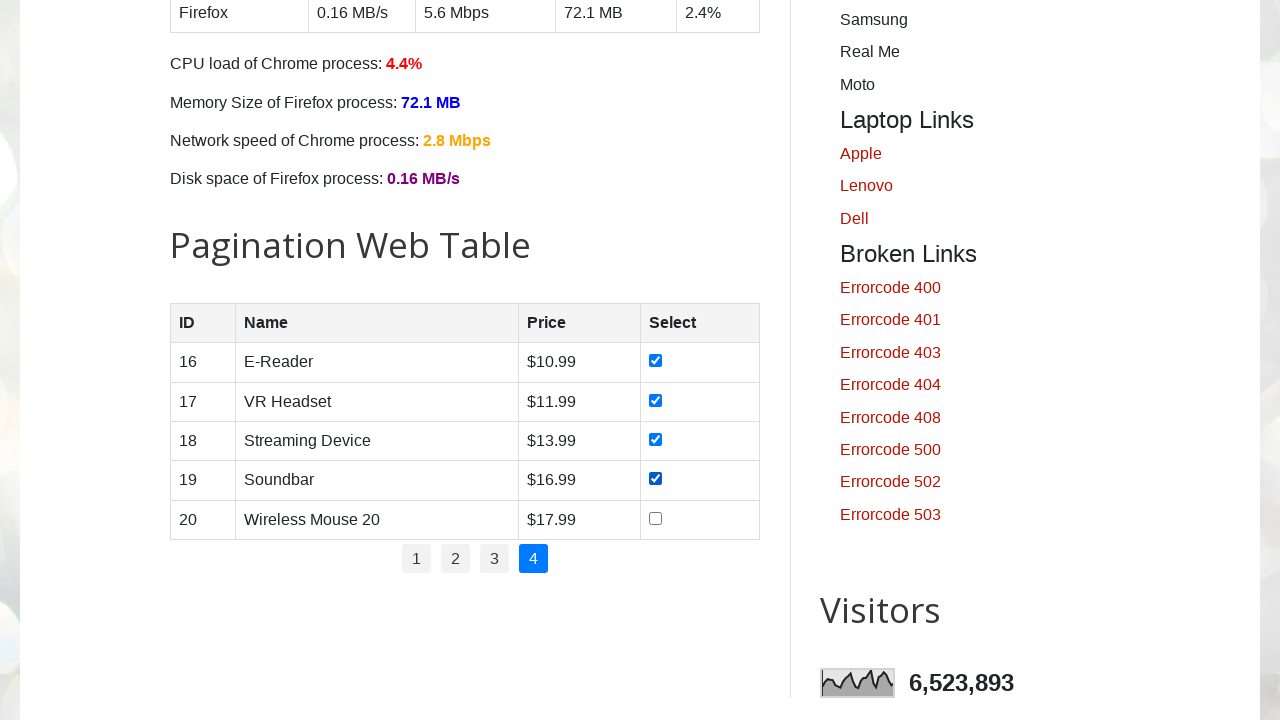

Checked checkbox in row 5 on page 4 at (656, 518) on table#productTable tbody tr >> nth=4 >> td >> nth=3 >> input[type="checkbox"]
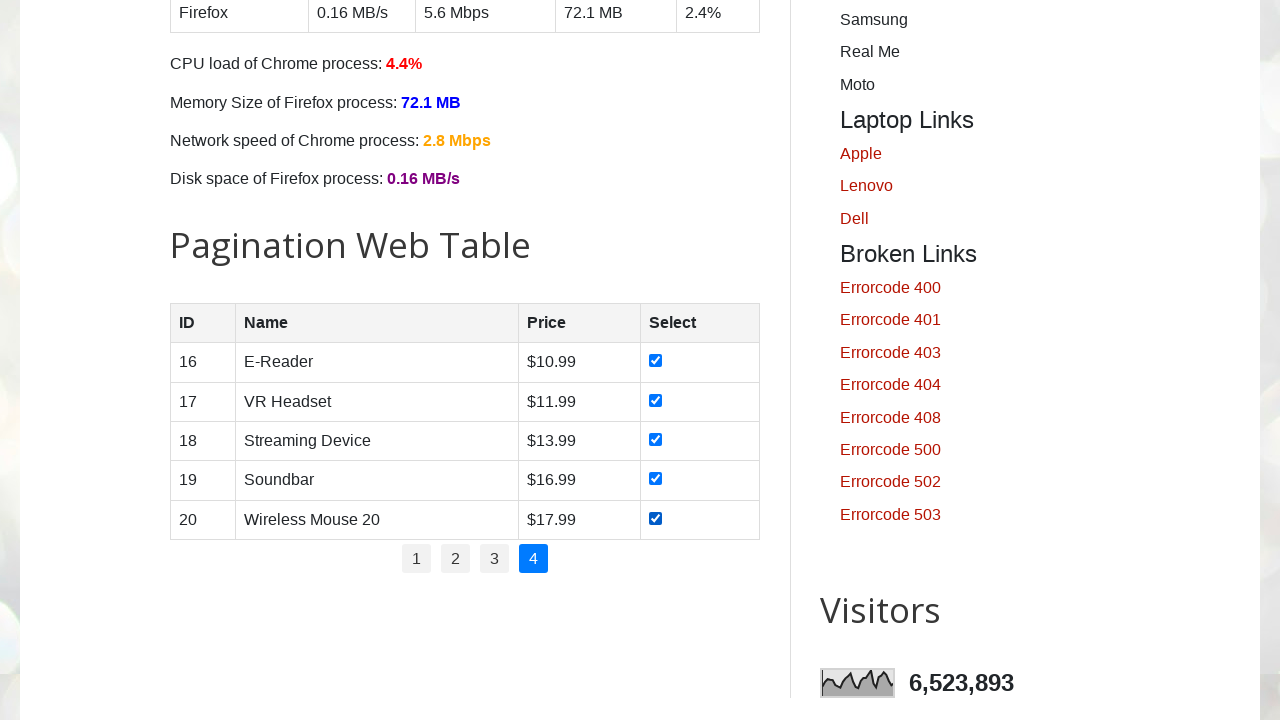

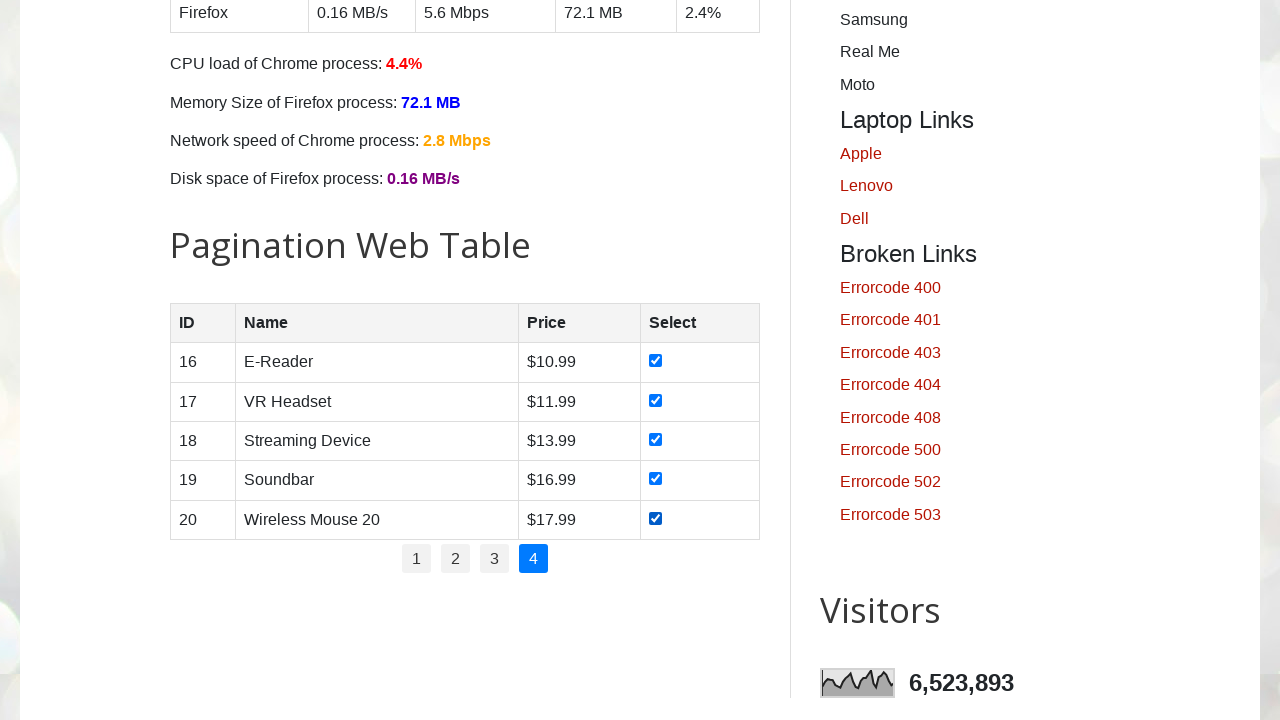